Tests the autocomplete functionality by typing "uni" in the search box, selecting "United Kingdom" from the suggestions dropdown, clicking submit, and verifying the result contains the selected country.

Starting URL: https://testcenter.techproeducation.com/index.php?page=autocomplete

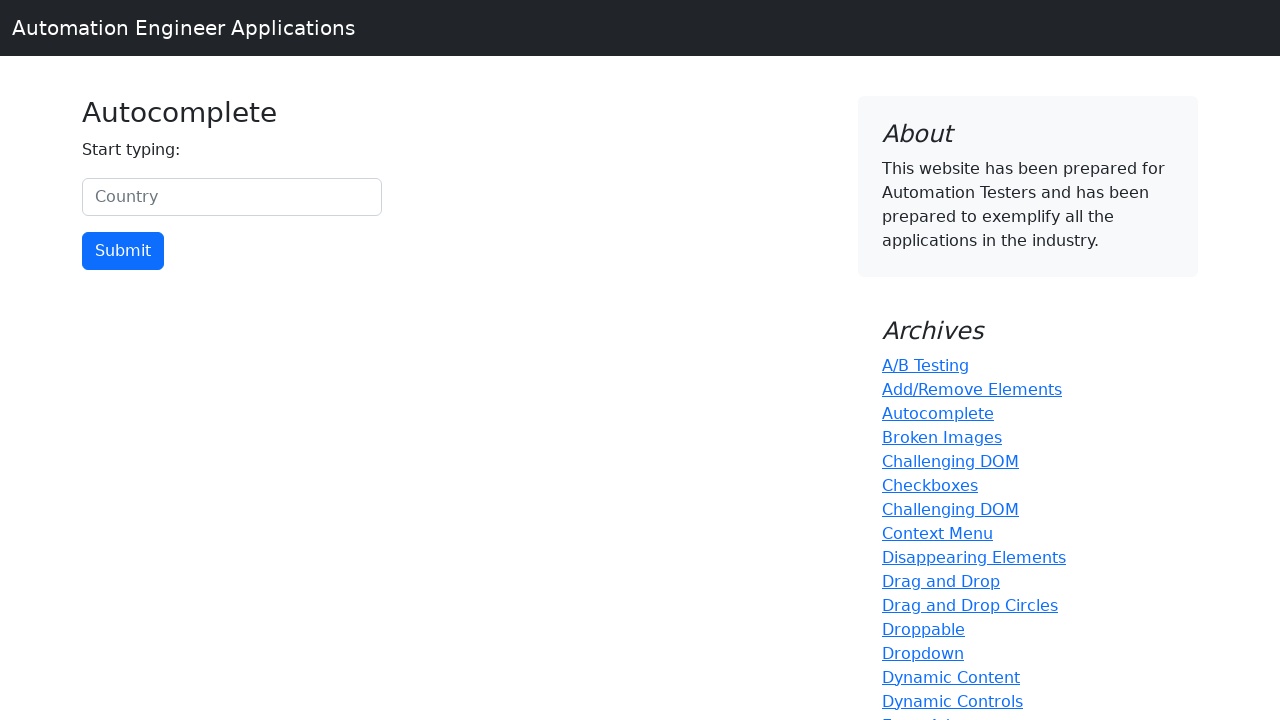

Typed 'uni' in the autocomplete search box on #myCountry
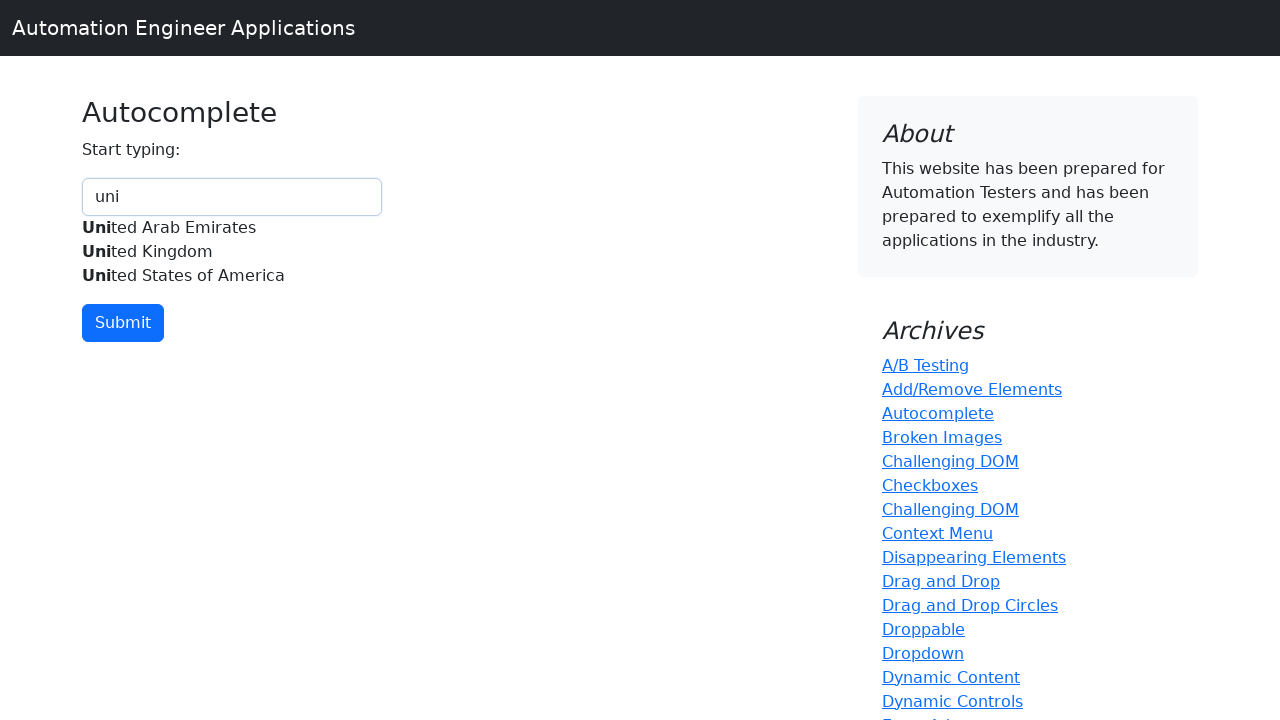

Autocomplete suggestions appeared with 'United Kingdom' option
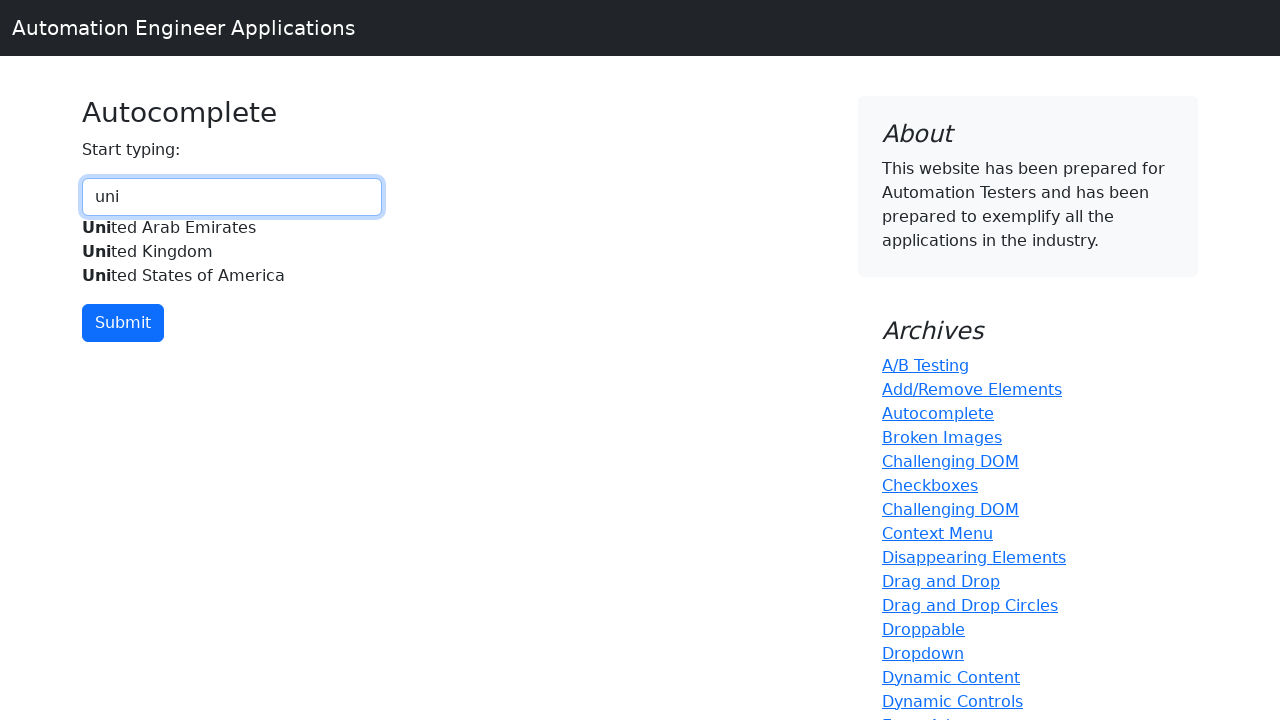

Selected 'United Kingdom' from the autocomplete dropdown at (232, 252) on xpath=//div[@id='myCountryautocomplete-list']//*[.='United Kingdom']
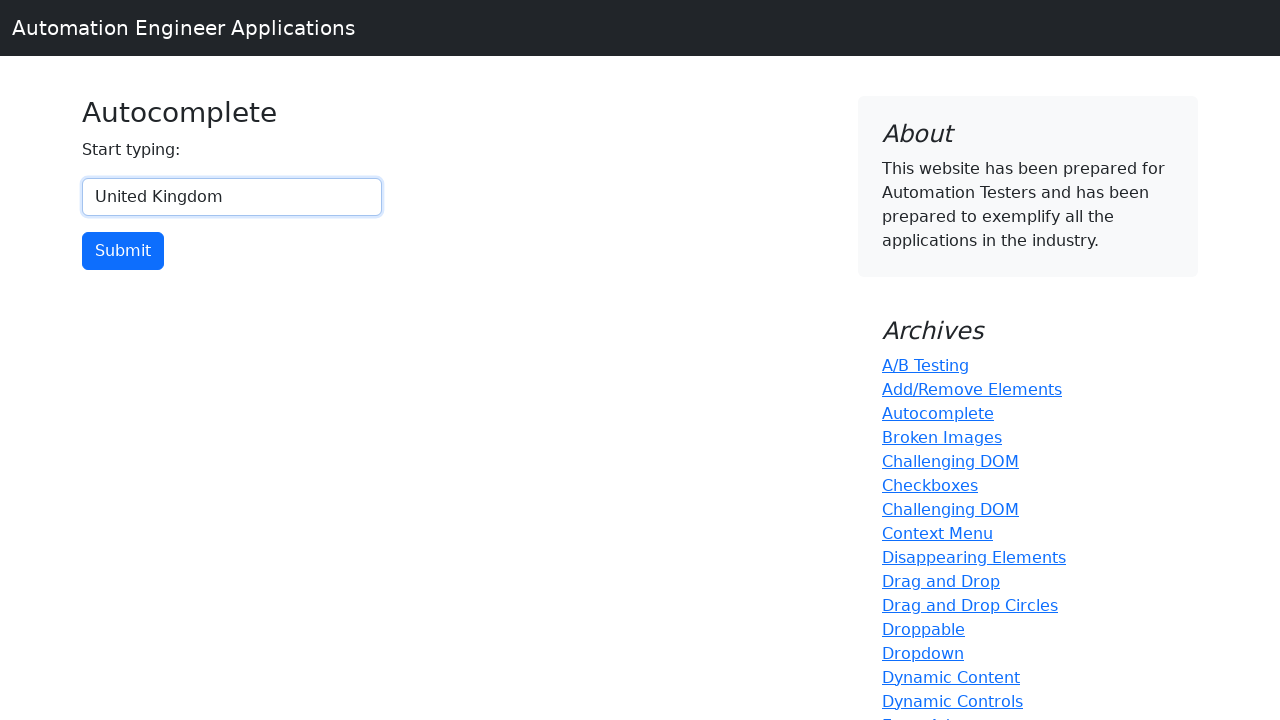

Clicked the submit button at (123, 251) on input[type='button']
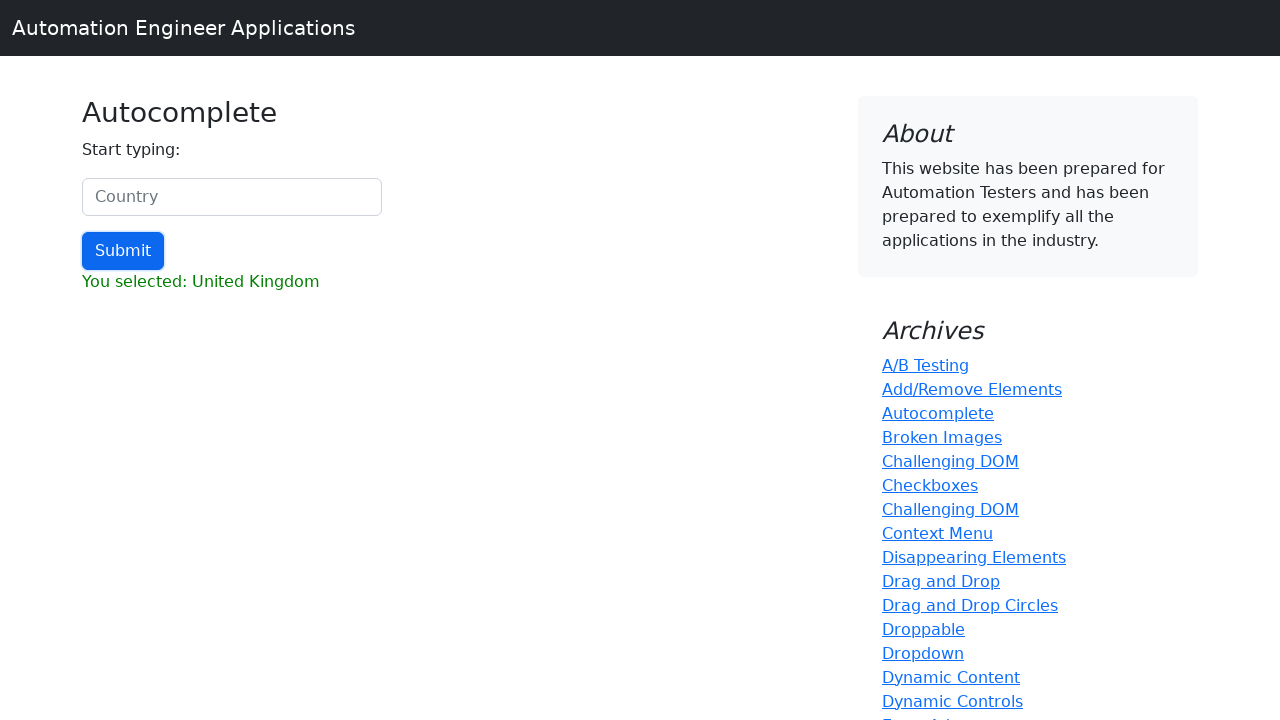

Result page loaded
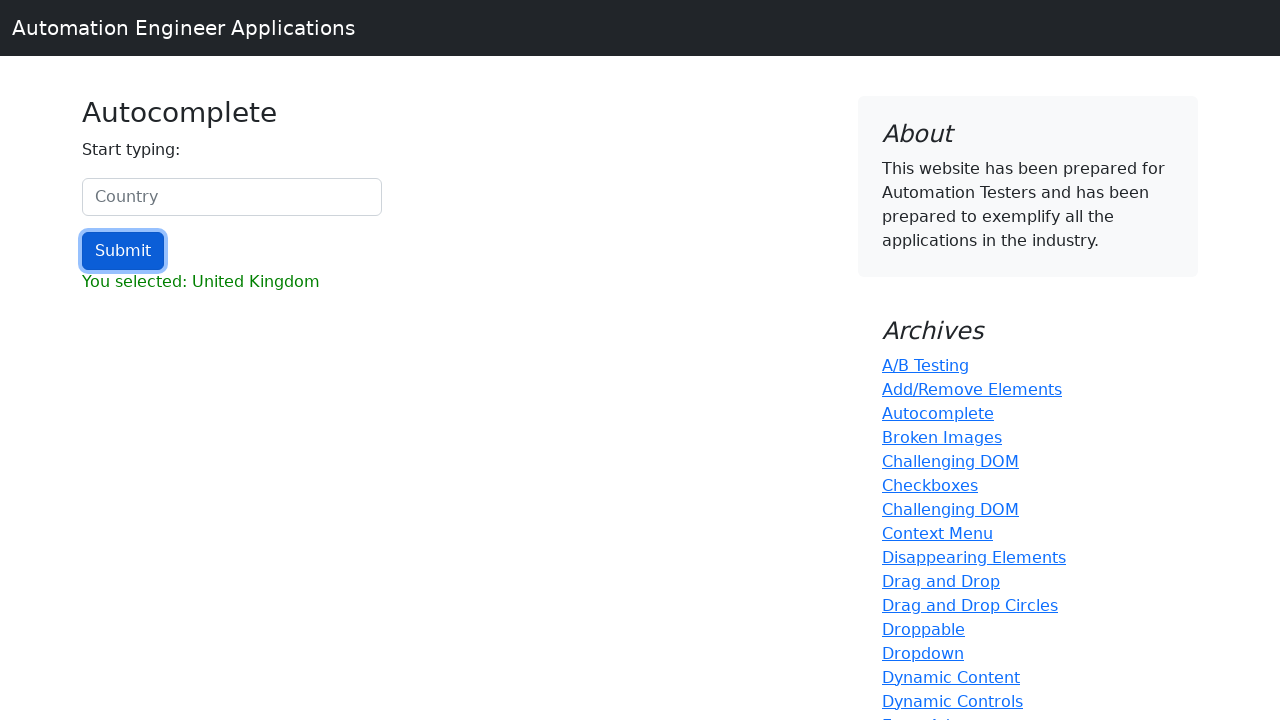

Retrieved result text content
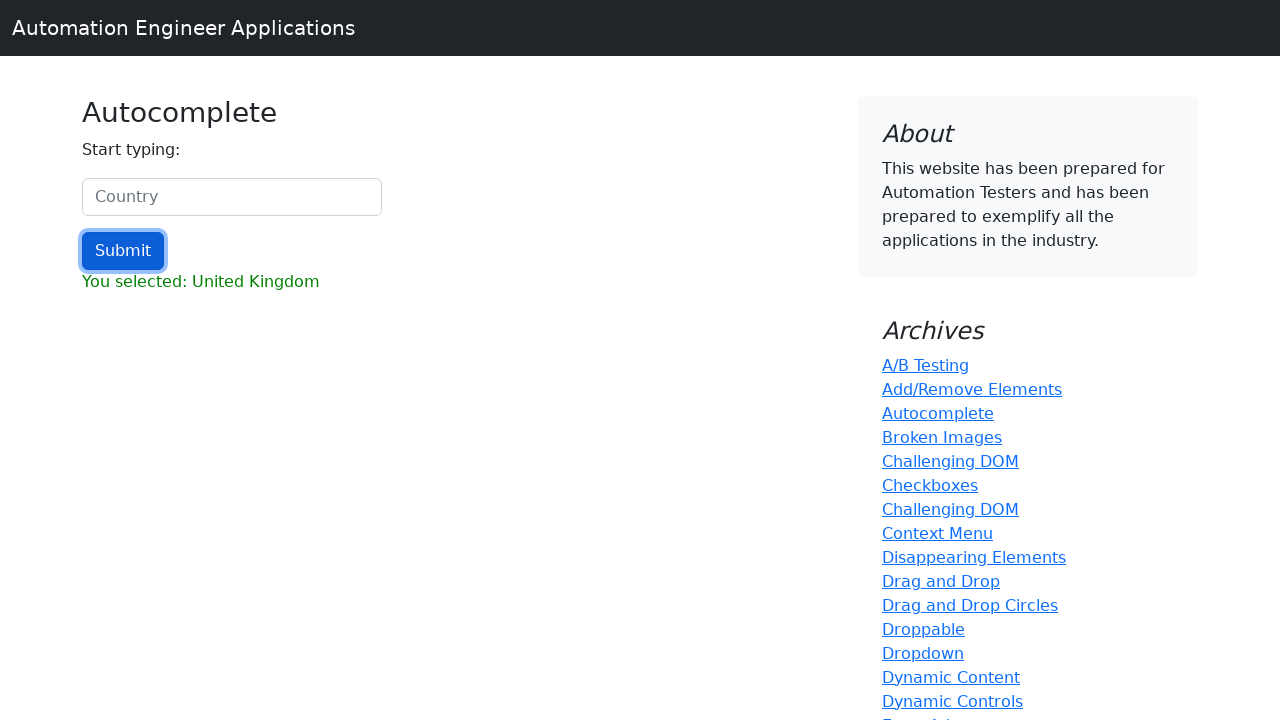

Verified that result contains 'United Kingdom'
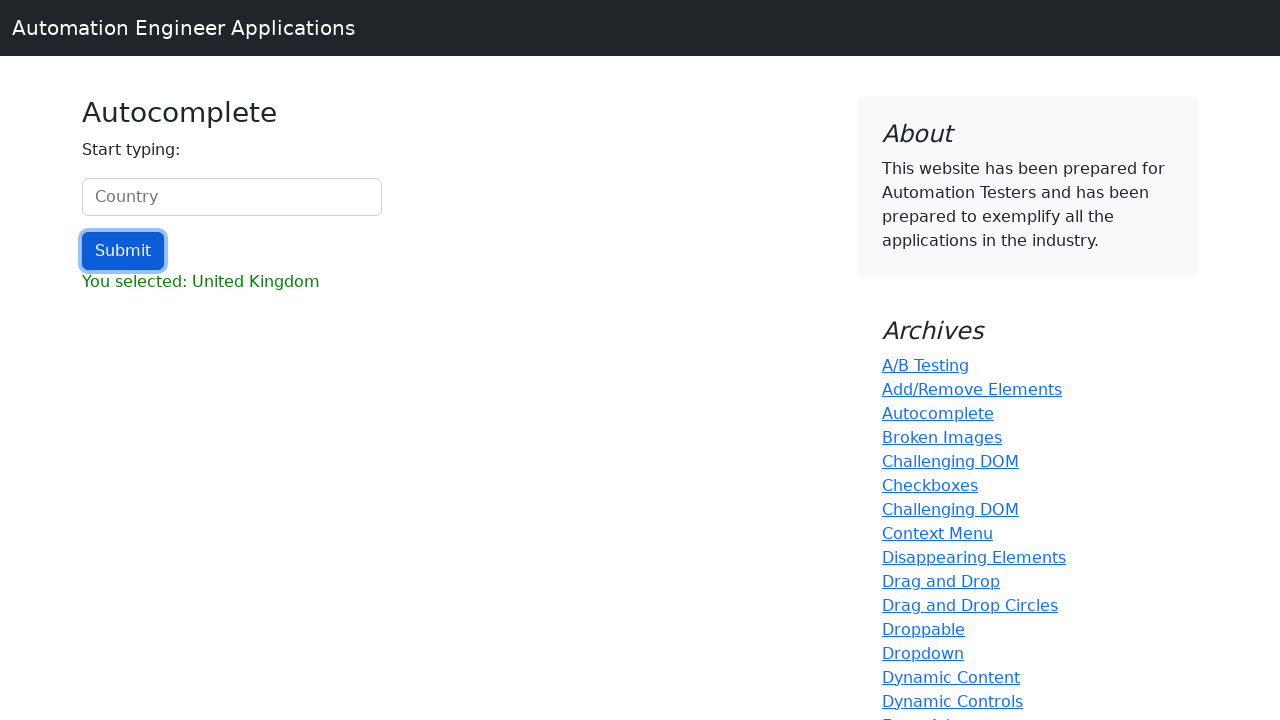

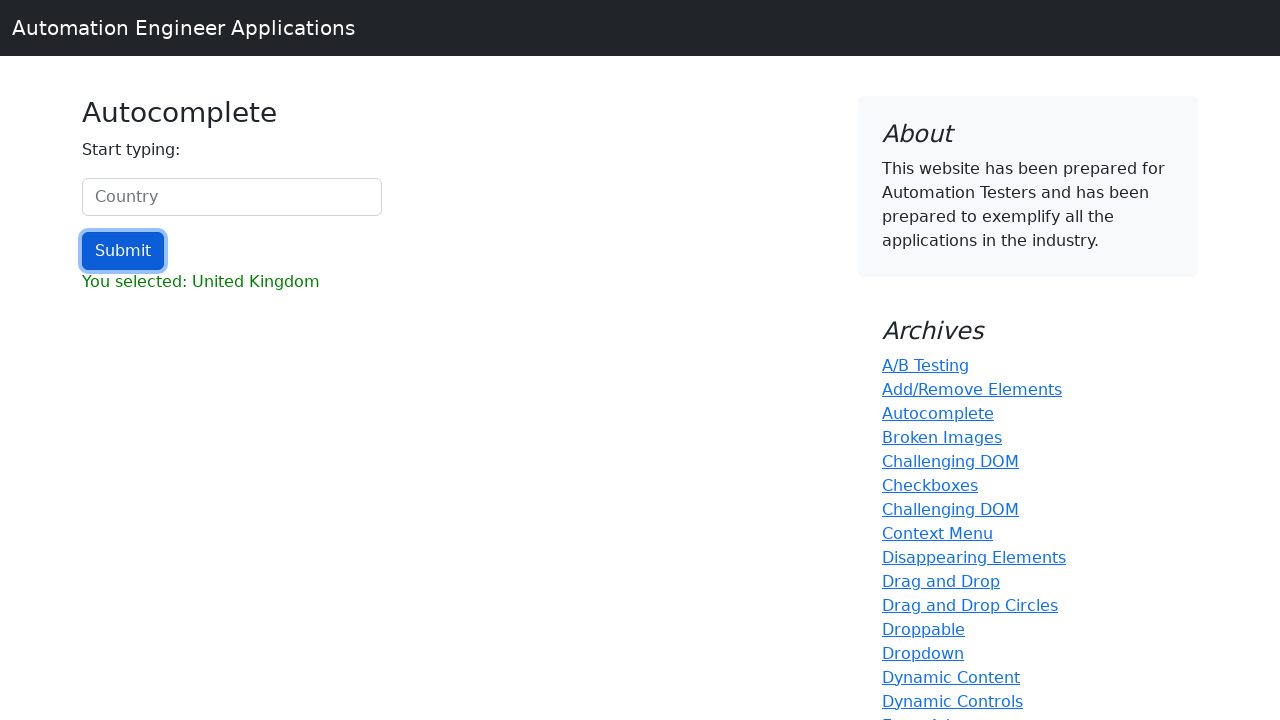